Tests multi-select dropdown functionality on W3Schools example page by selecting an option and submitting the form

Starting URL: https://www.w3schools.com/tags/tryit.asp?filename=tryhtml_select_multiple

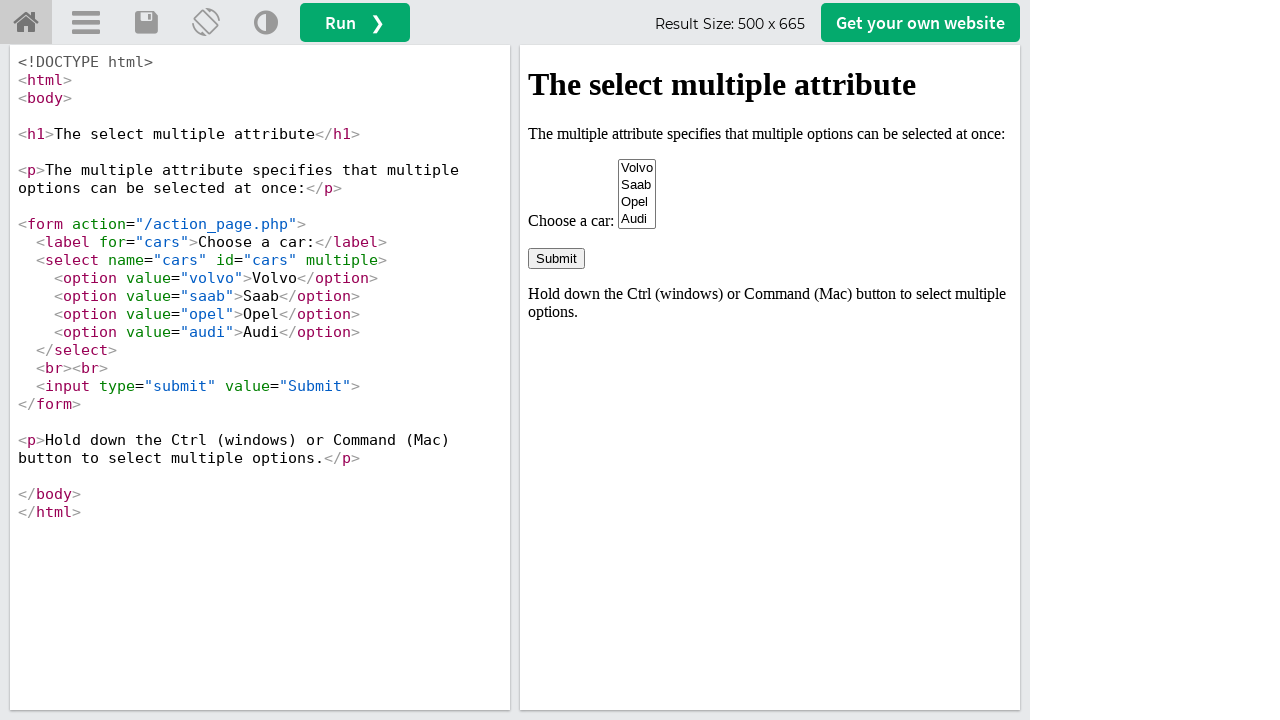

Located iframe containing the example
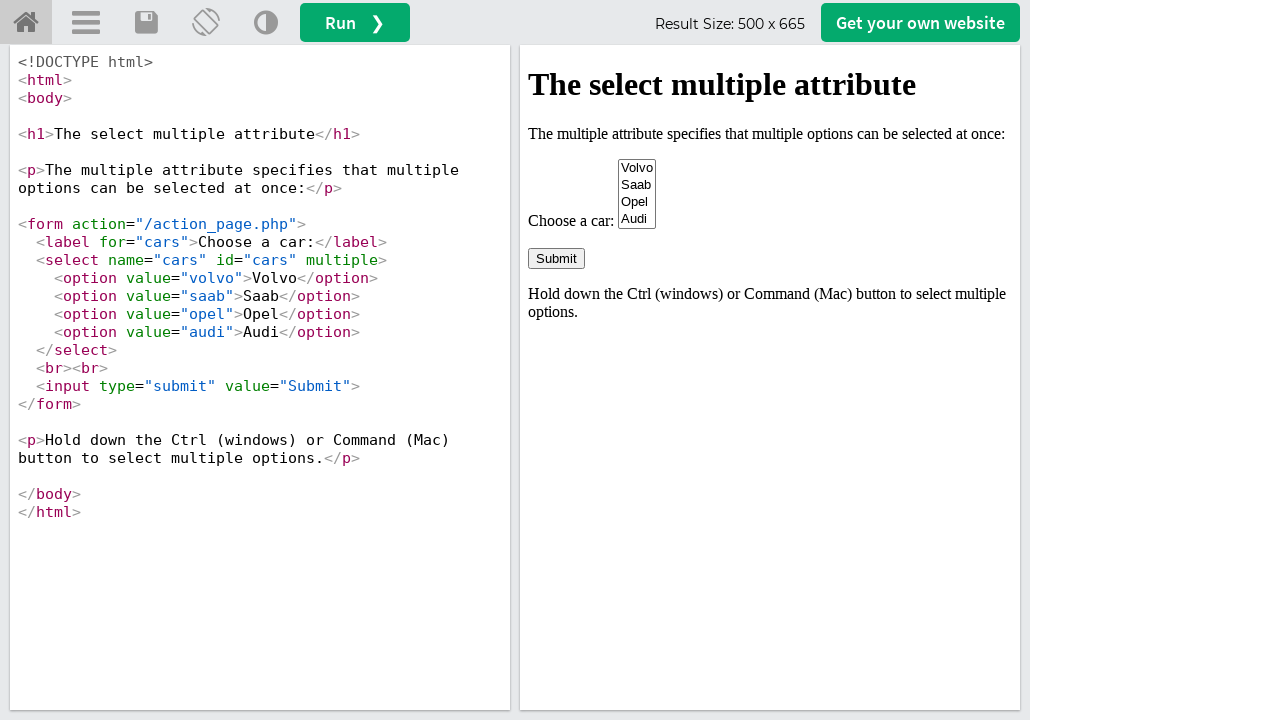

Selected 'Saab' option from multi-select dropdown by index on iframe[id='iframeResult'] >> internal:control=enter-frame >> select[name='cars']
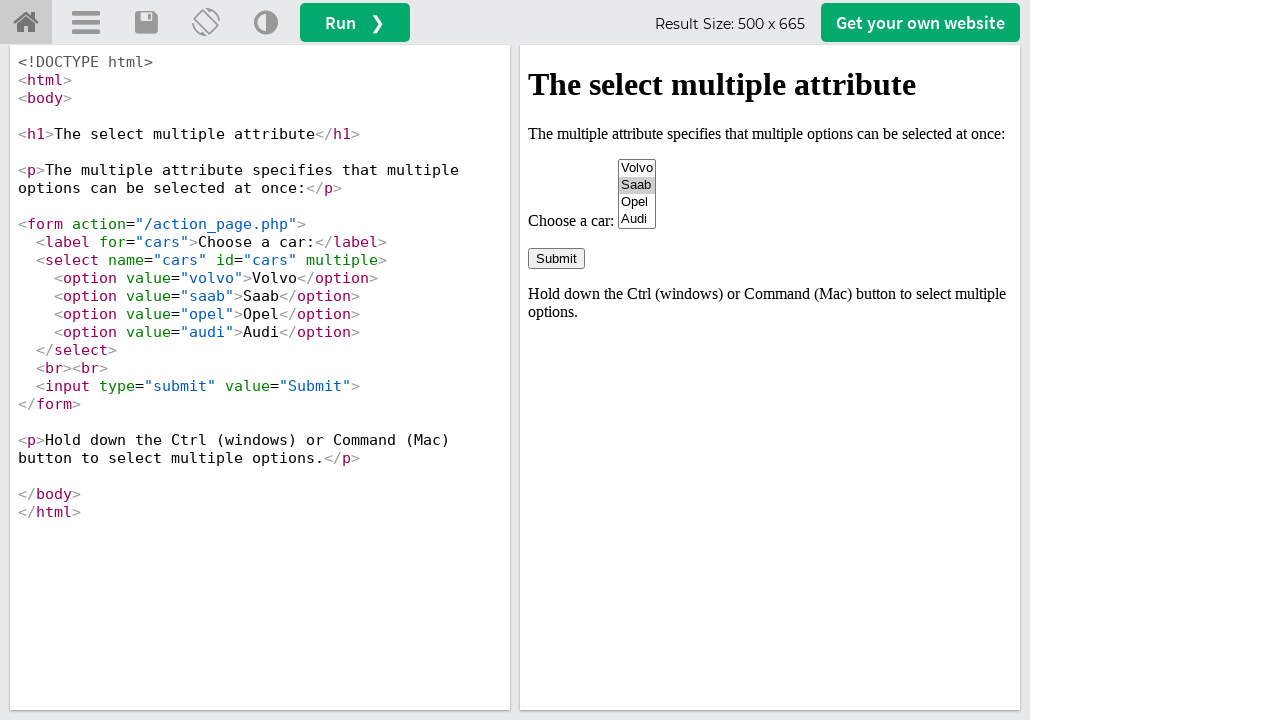

Clicked submit button to submit the form at (556, 258) on iframe[id='iframeResult'] >> internal:control=enter-frame >> input[type='submit'
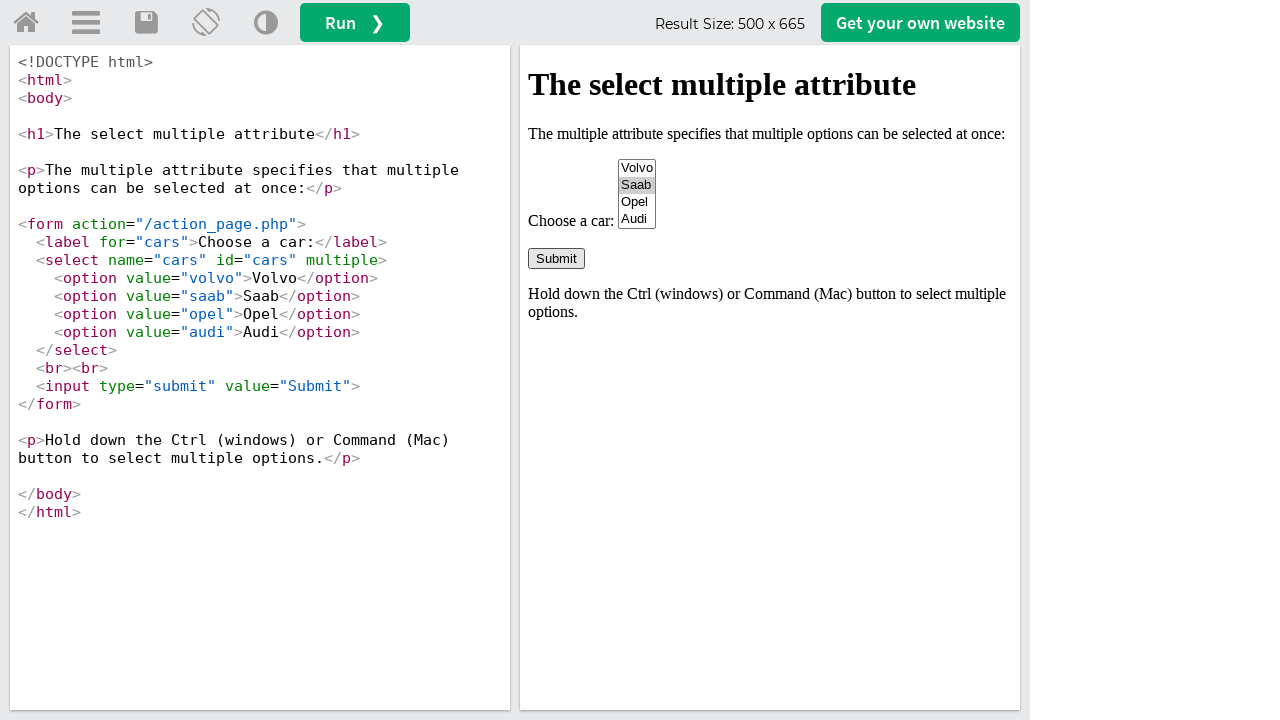

Result container appeared after form submission
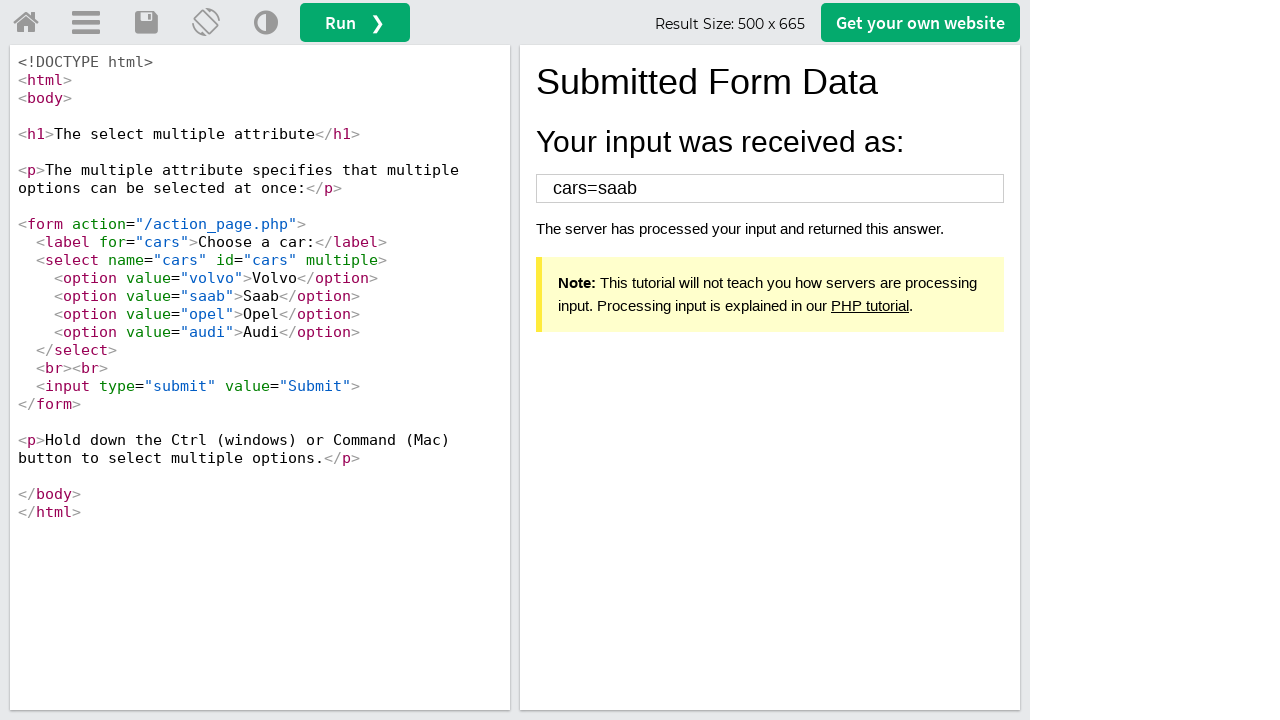

Retrieved result text from result container
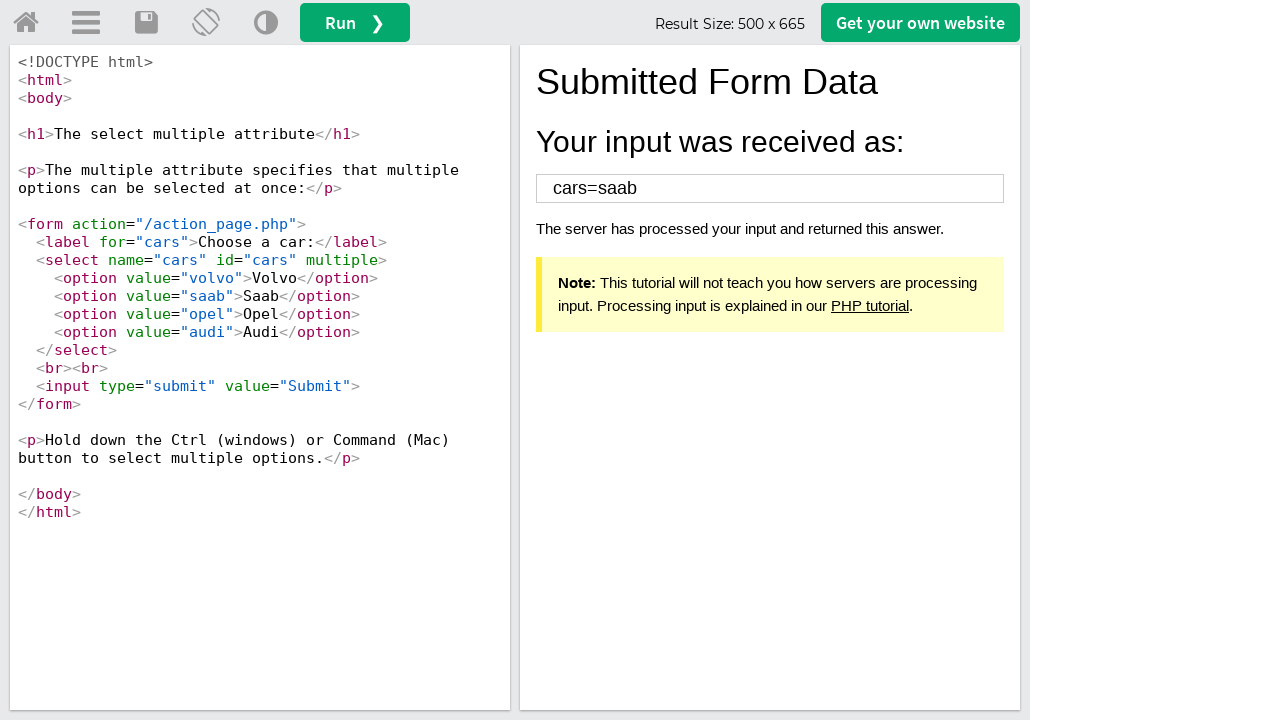

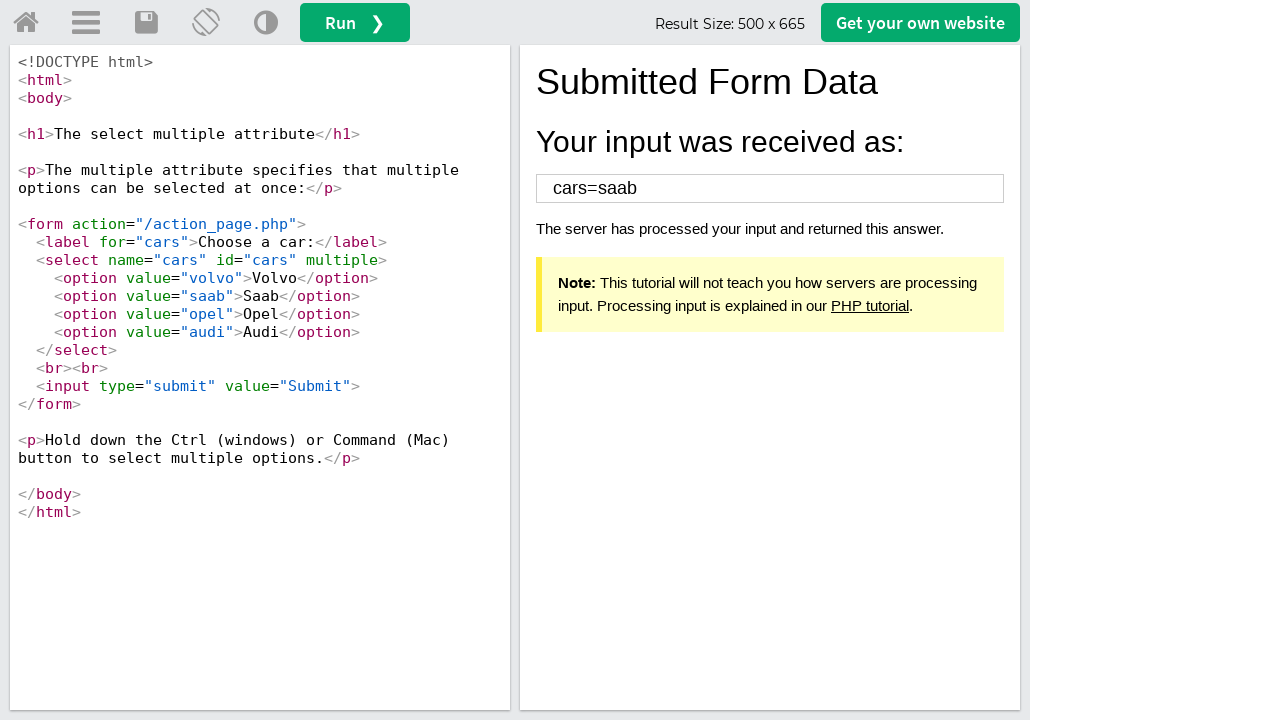